Tests adding an item to shopping basket, verifying item count and price, then navigating to basket to check subtotal and total amounts

Starting URL: http://practice.automationtesting.in/

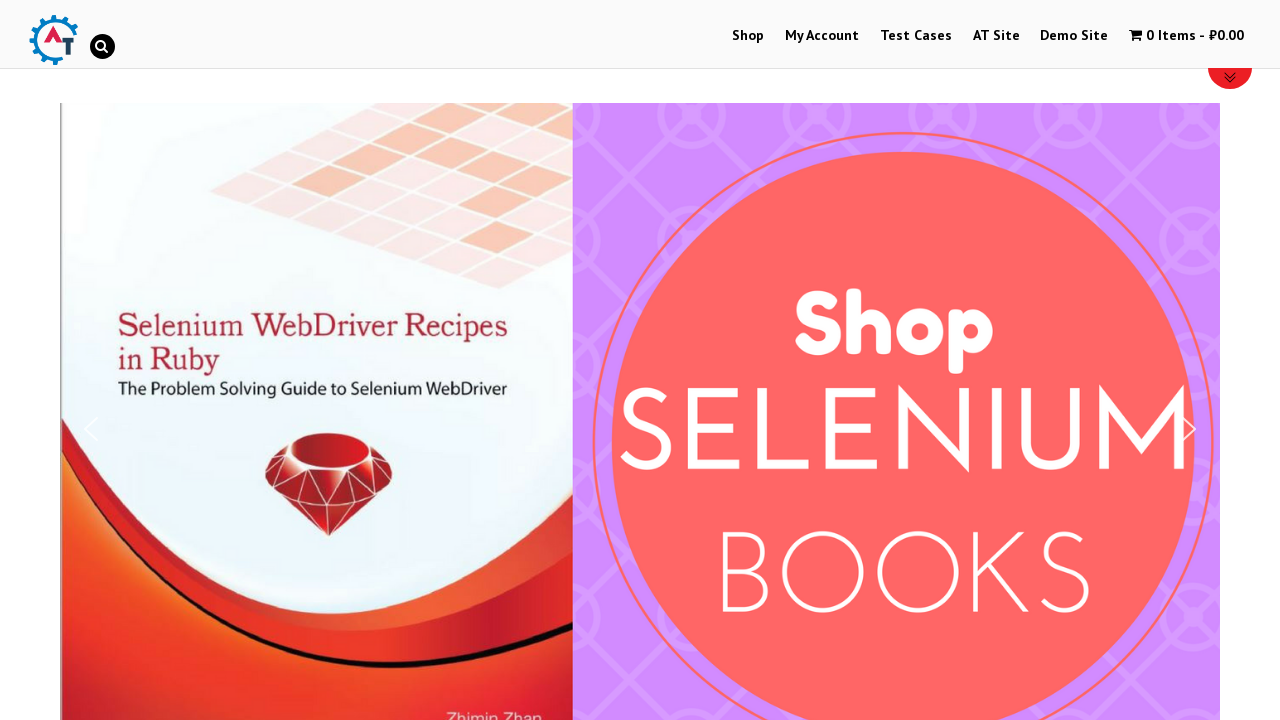

Clicked Shop menu at (748, 36) on #menu-item-40 > a
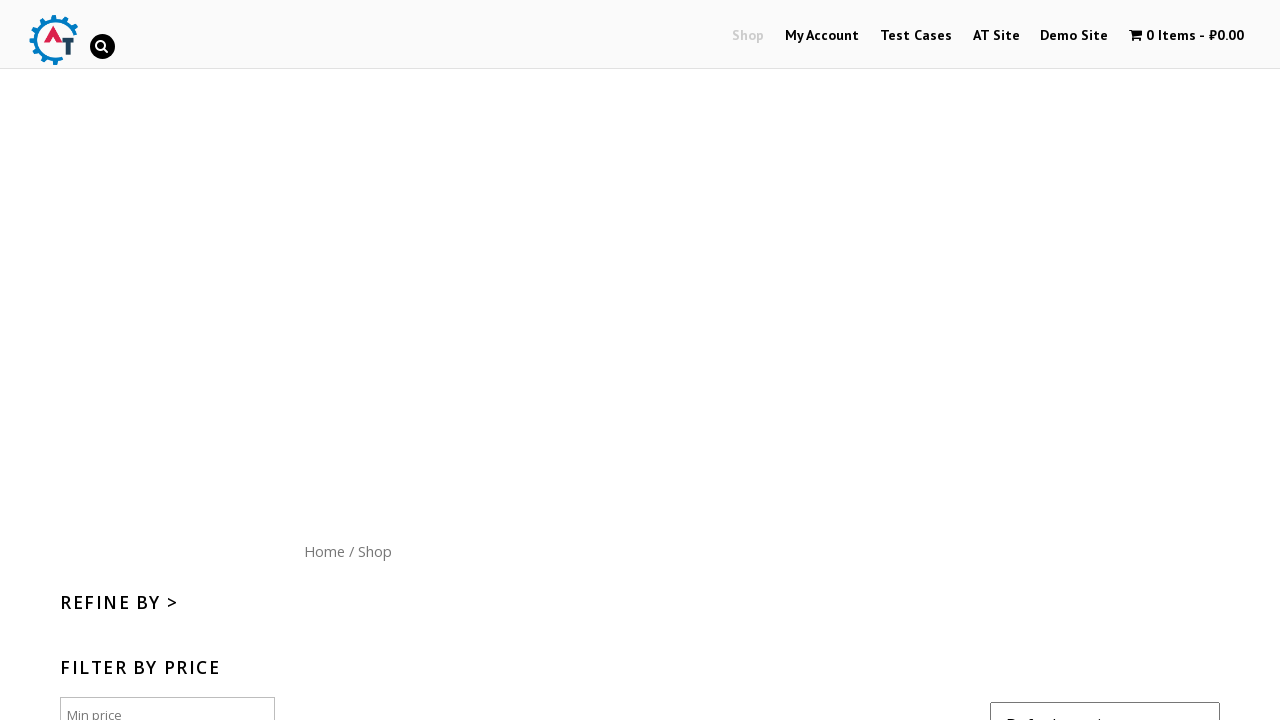

Clicked Add to Basket button for HTML5 WebApp Development book at (1115, 361) on li.post-182 > a + a
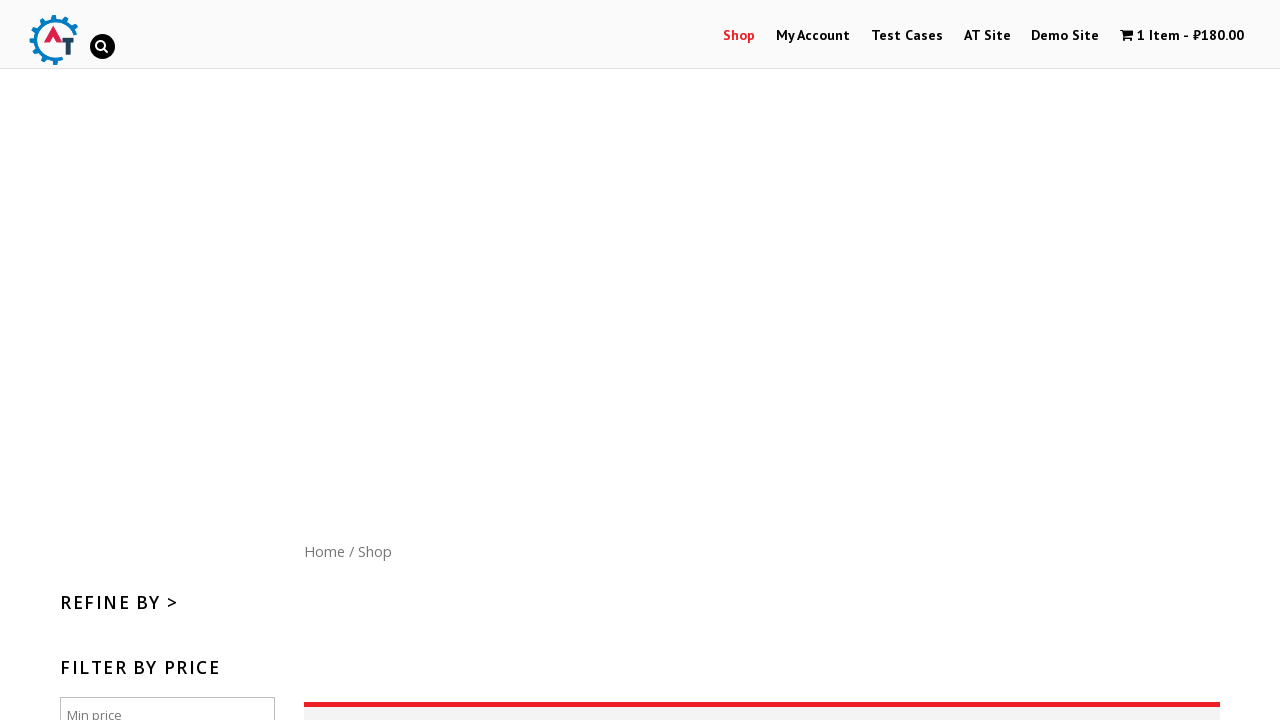

Basket updated and item count displayed
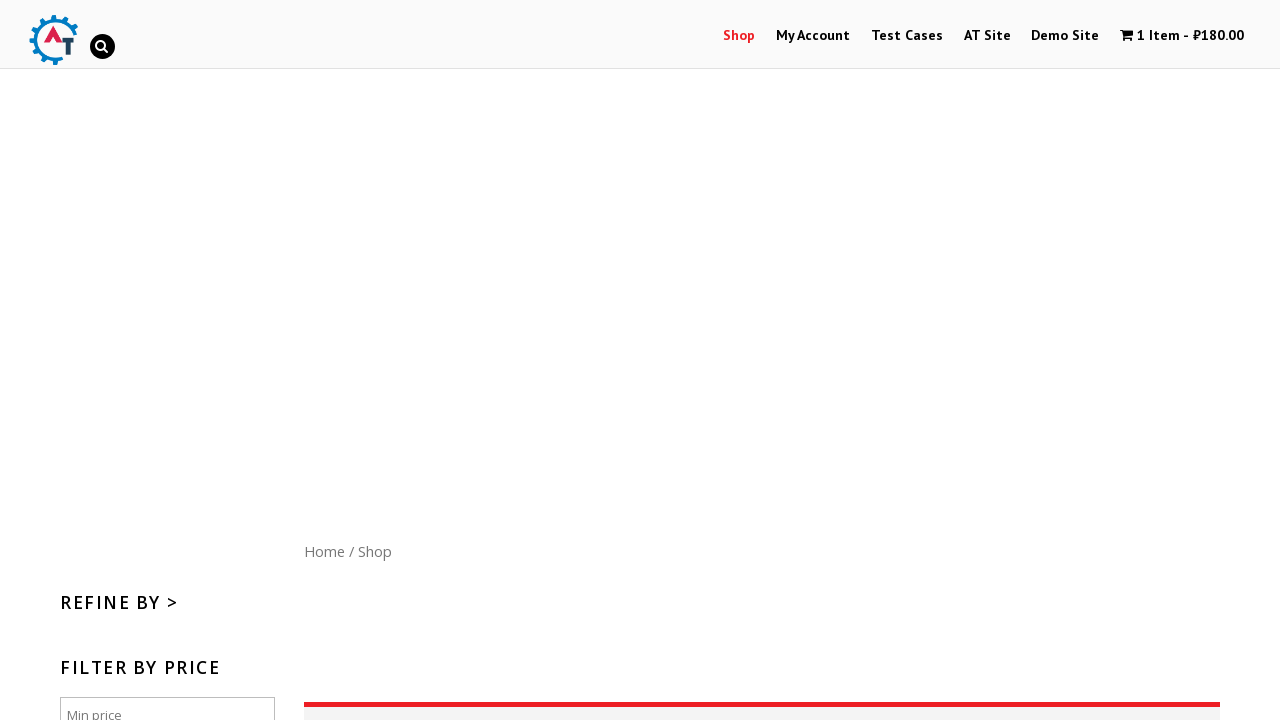

Clicked on basket contents to navigate to basket page at (1182, 36) on .wpmenucart-contents
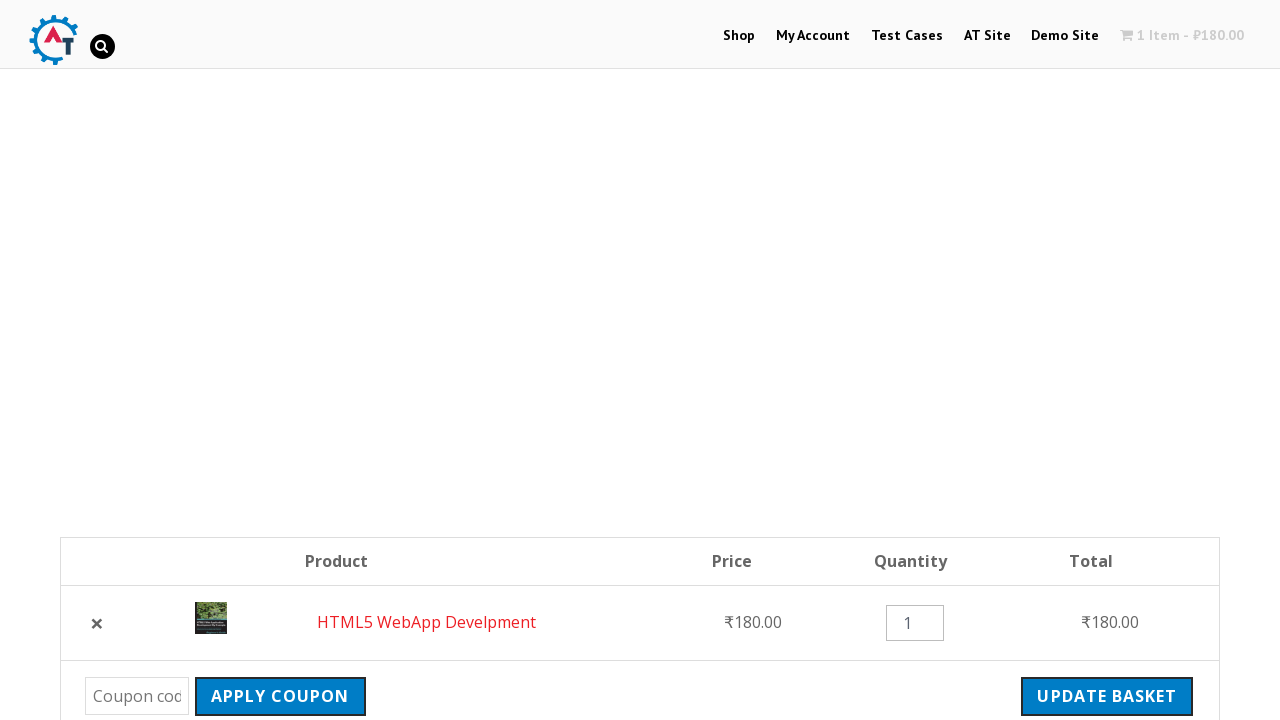

Basket page loaded and subtotal amount displayed
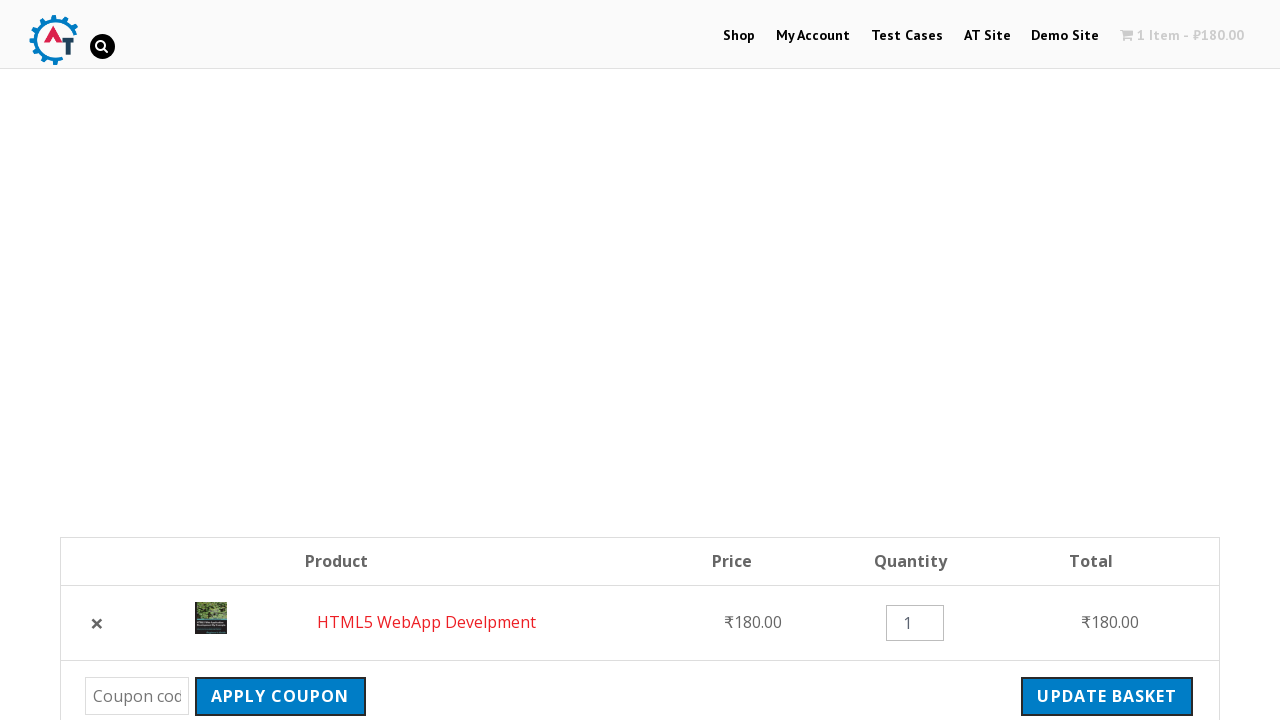

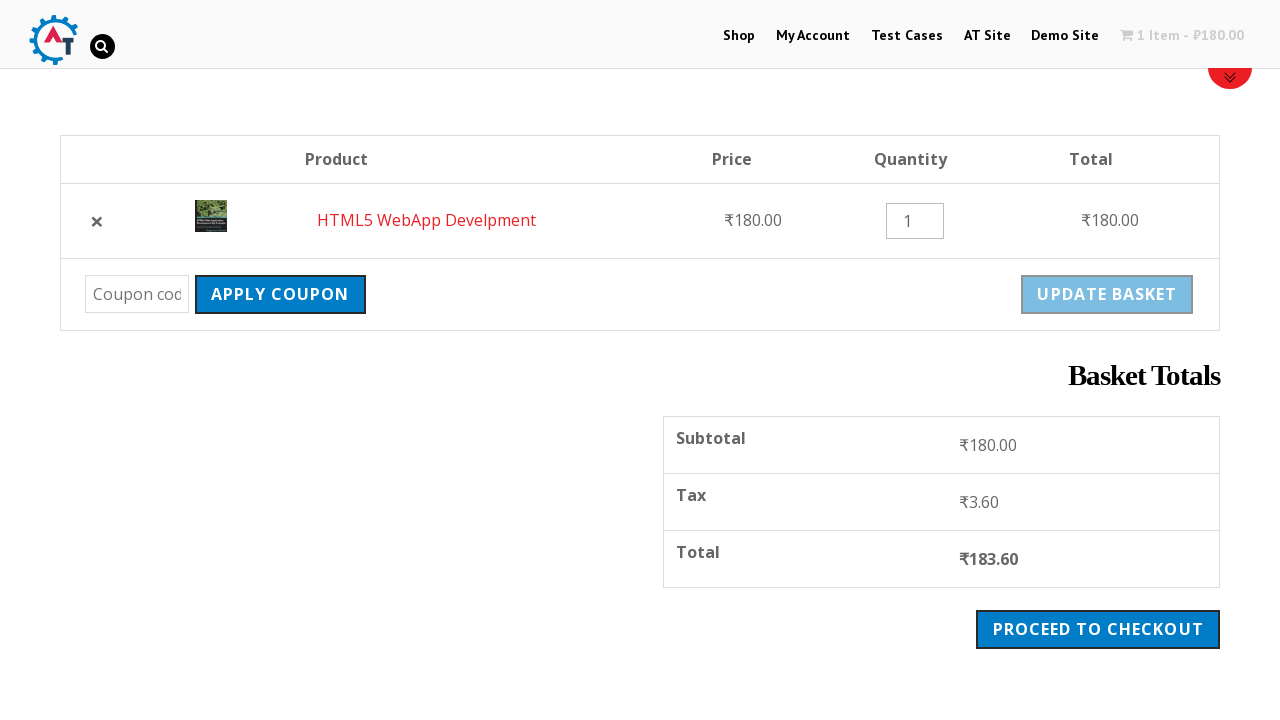